Tests XPath practice page by clicking on an email input field, entering a name, and verifying the input value is correctly set.

Starting URL: https://selectorshub.com/xpath-practice-page/

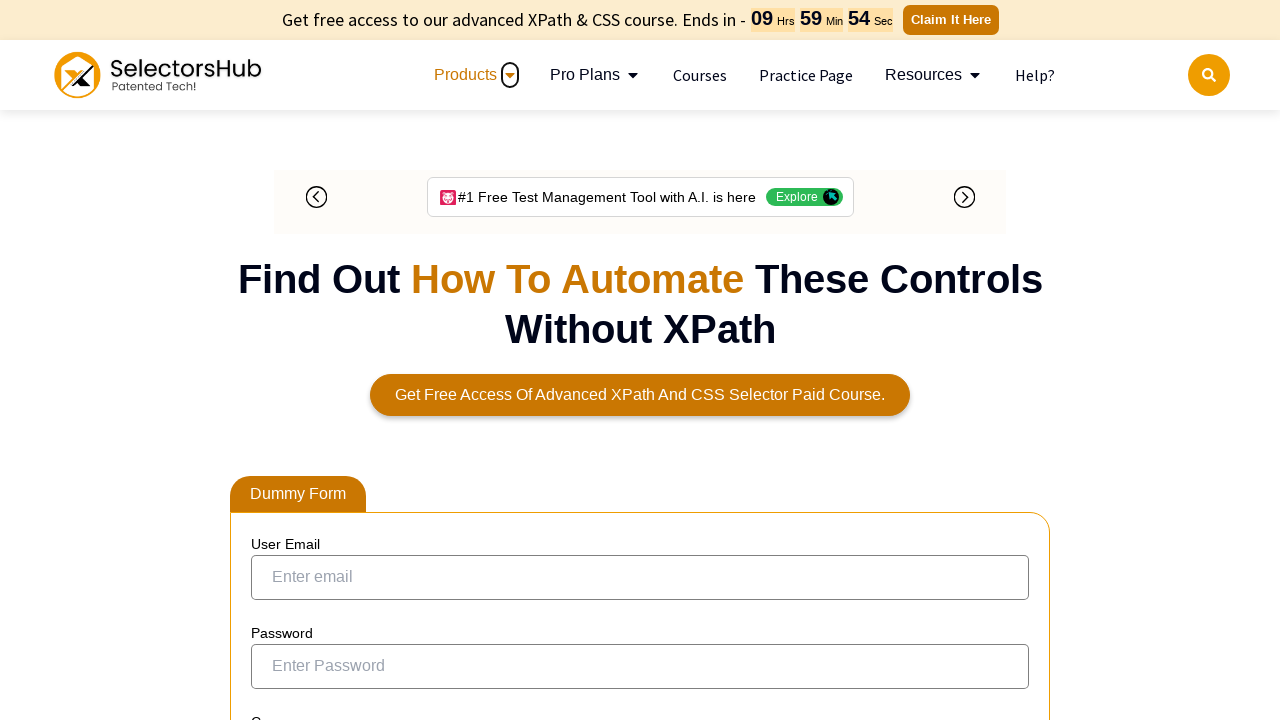

Clicked on the email input field at (640, 577) on input[name='email']
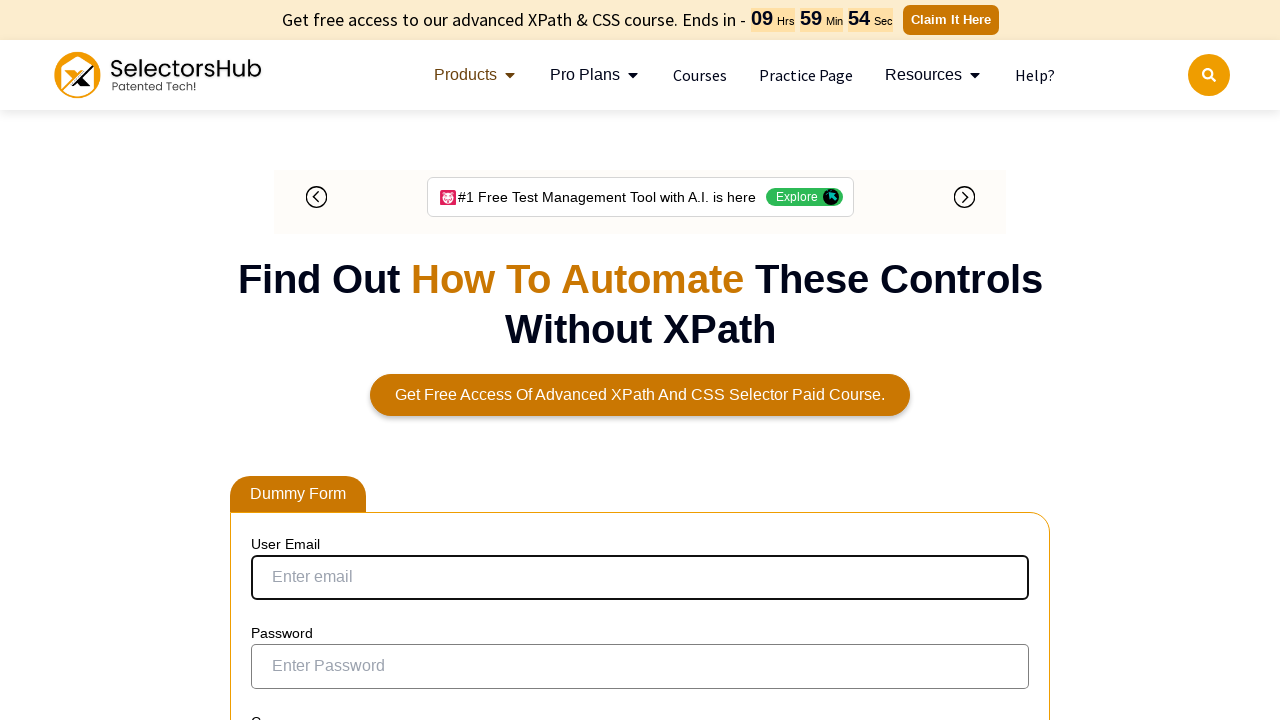

Filled email input field with 'Tran Mai Hanh' on input[name='email']
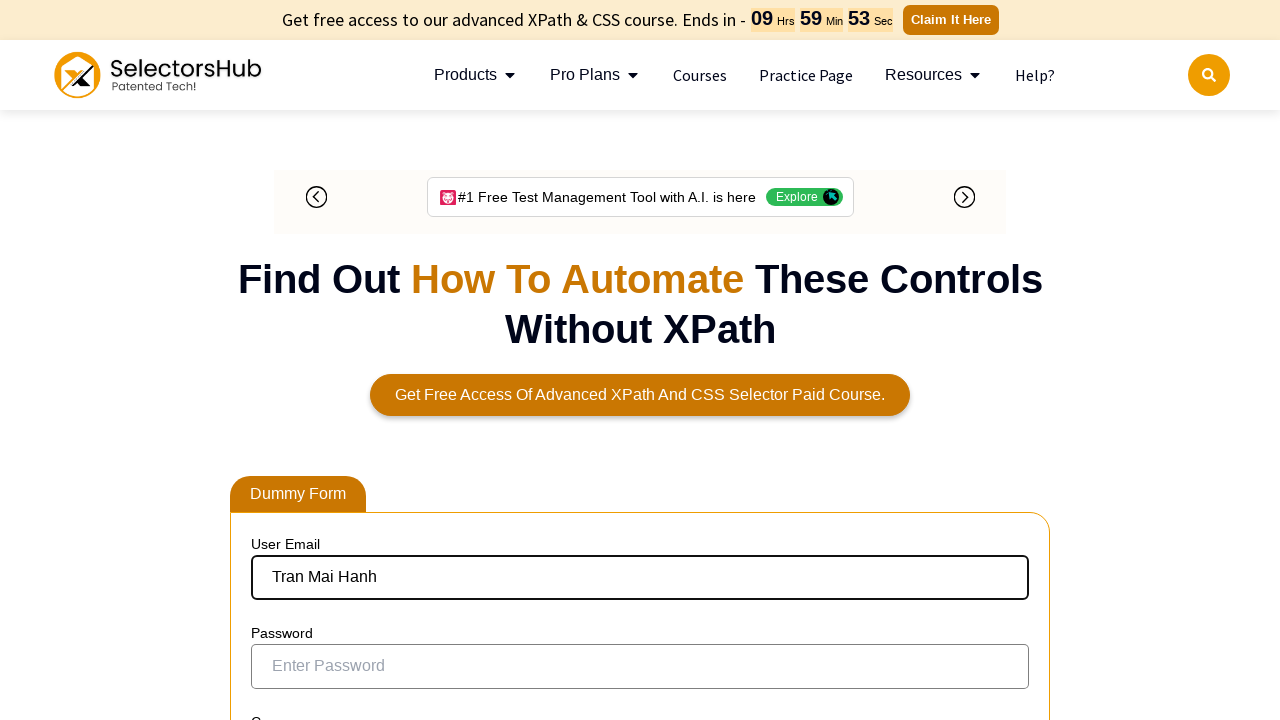

Verified email input value is correctly set to 'Tran Mai Hanh'
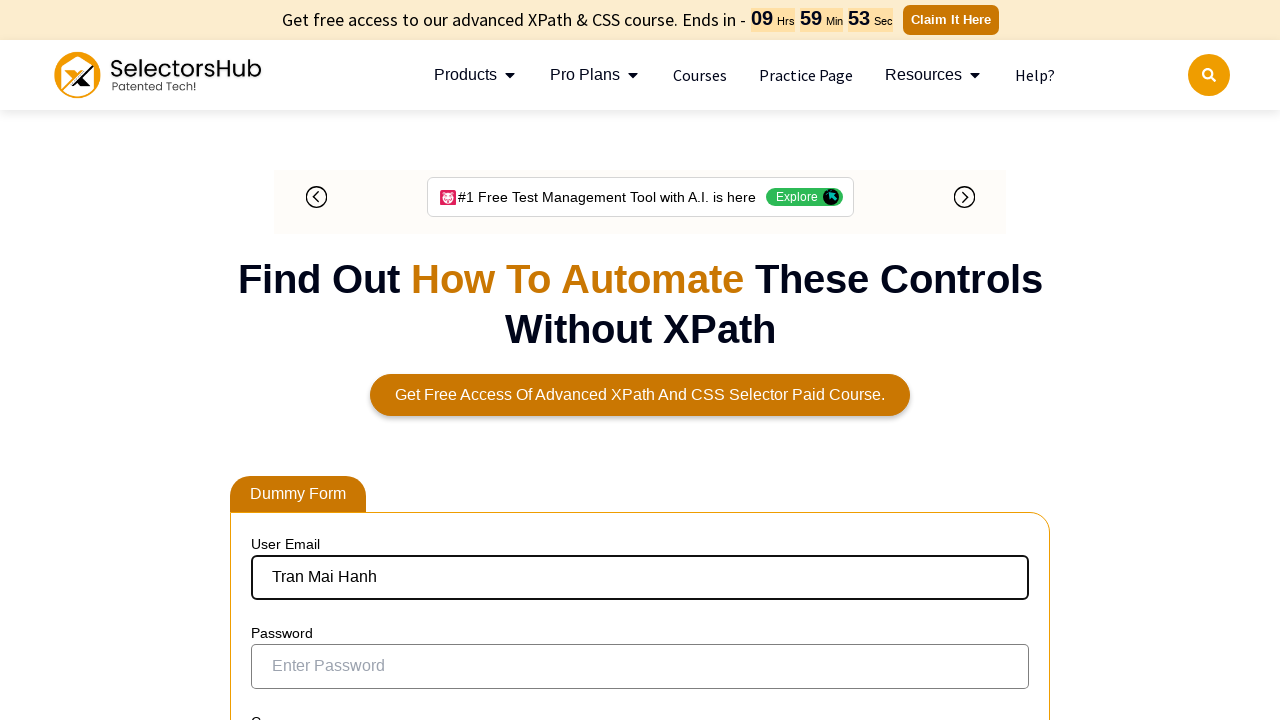

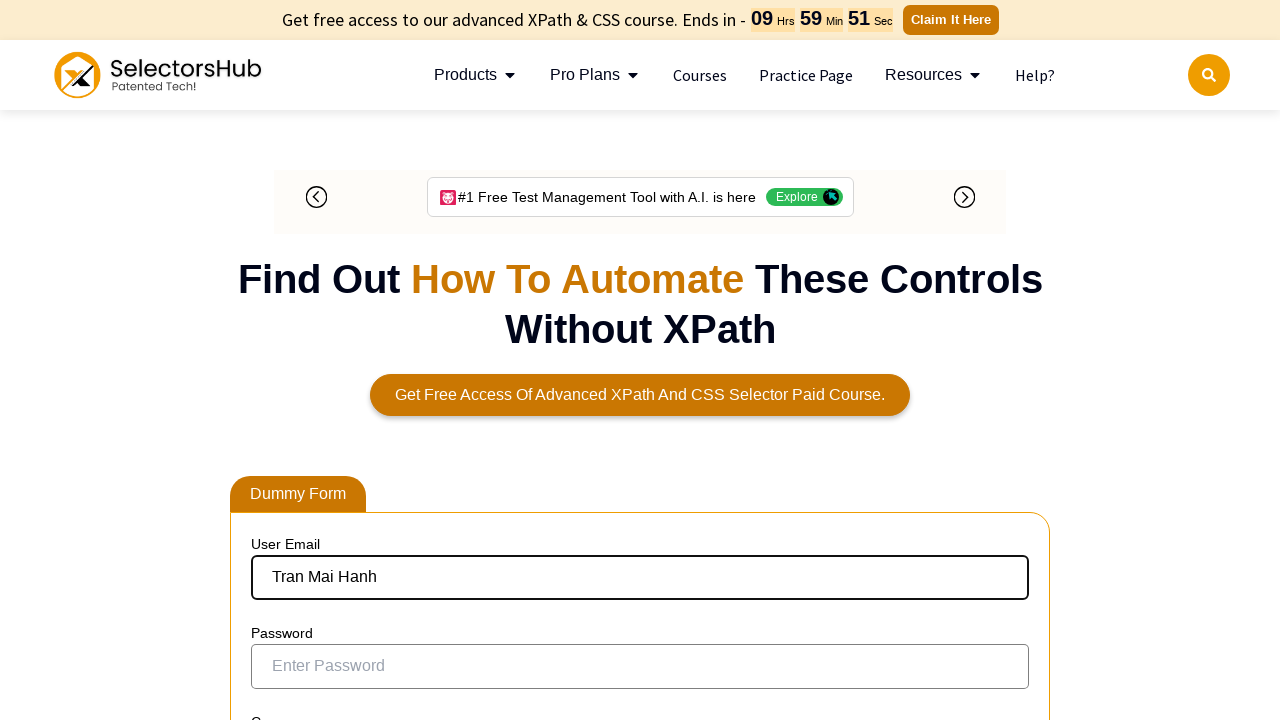